Navigates to the RPA Challenge website and clicks the Start button to begin the challenge. Note: The original script's form-filling functionality depends on an Excel file download which cannot be replicated in a clean environment.

Starting URL: https://rpachallenge.com/

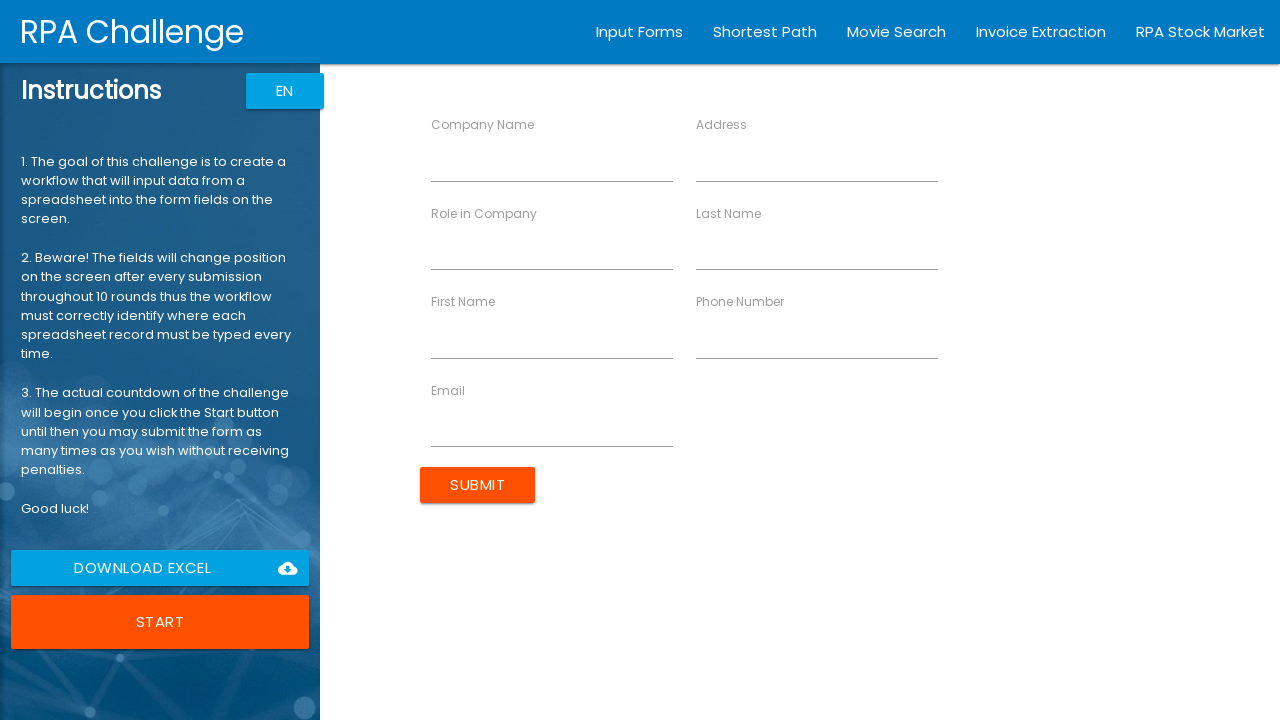

Navigated to RPA Challenge website
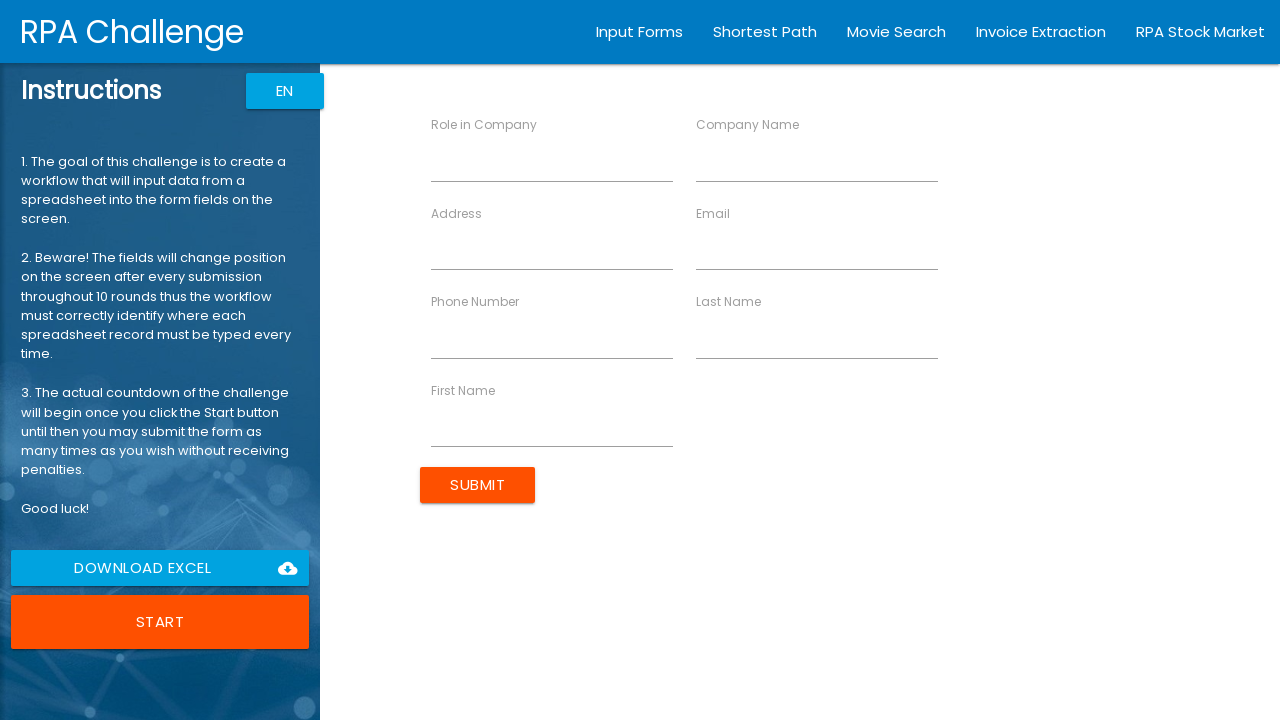

Excel file download link is present on the page
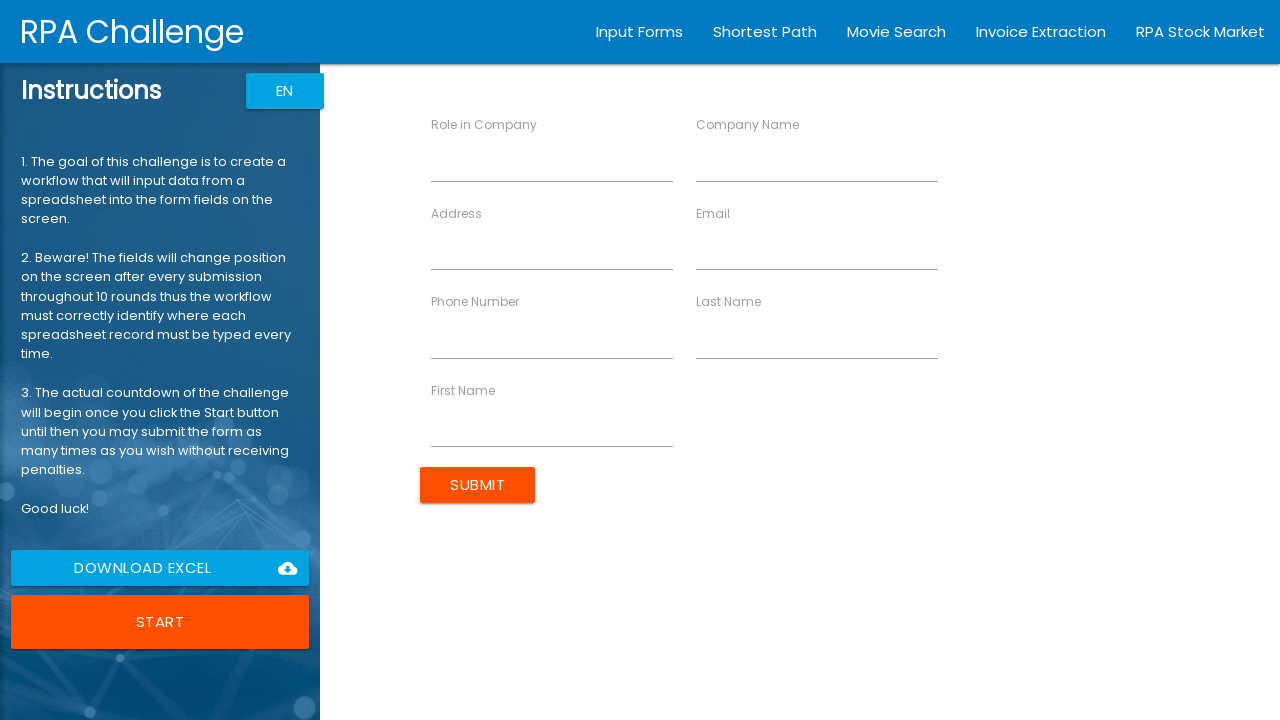

Start button loaded on the page
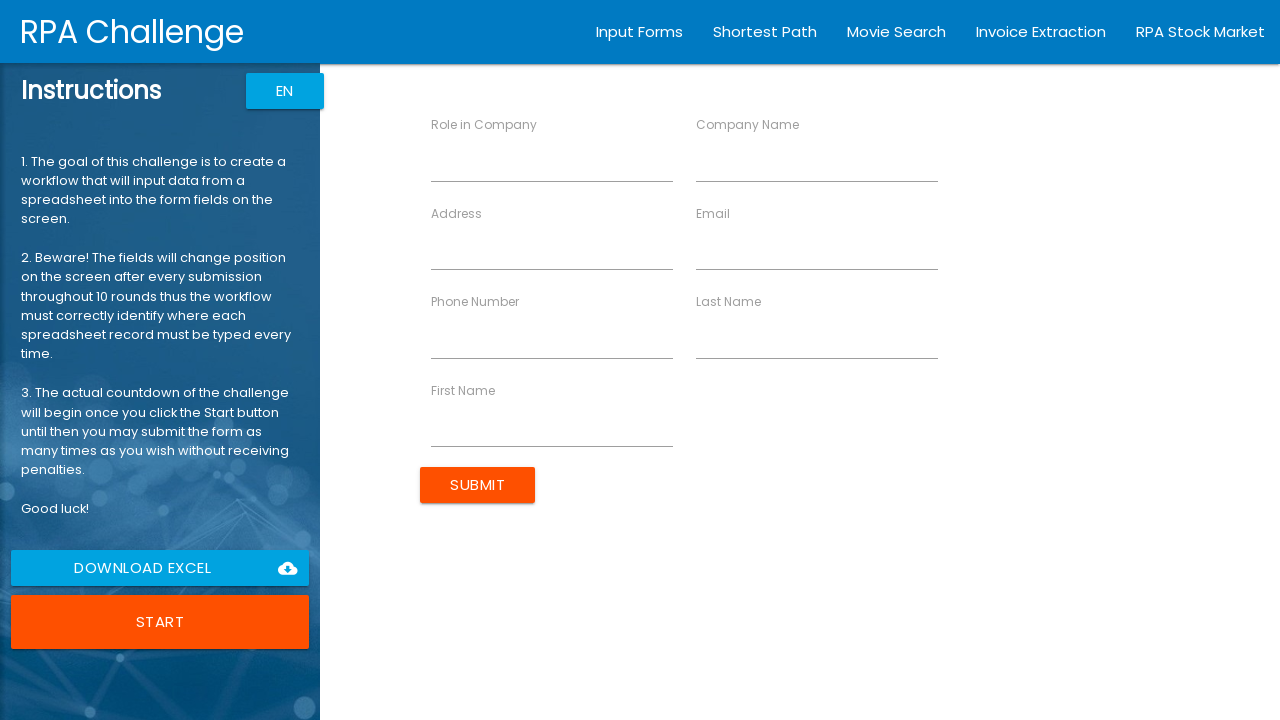

Clicked the Start button to begin the RPA Challenge
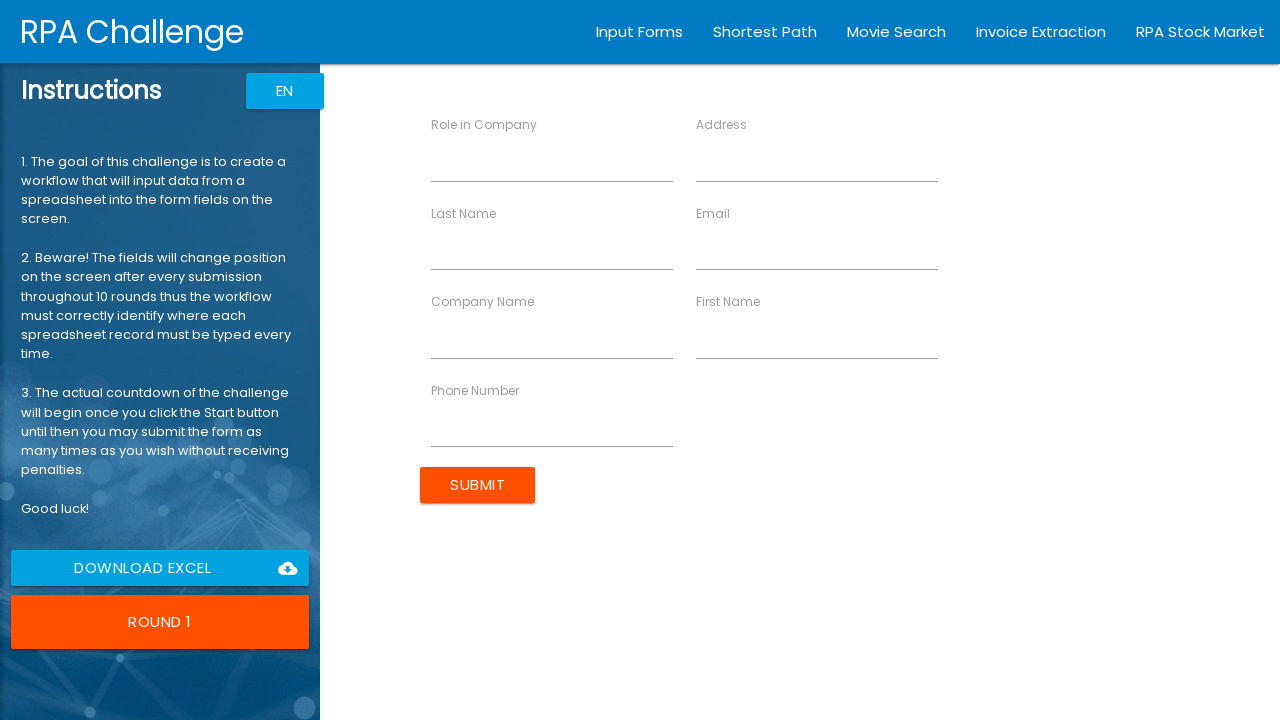

Form fields loaded after starting the challenge
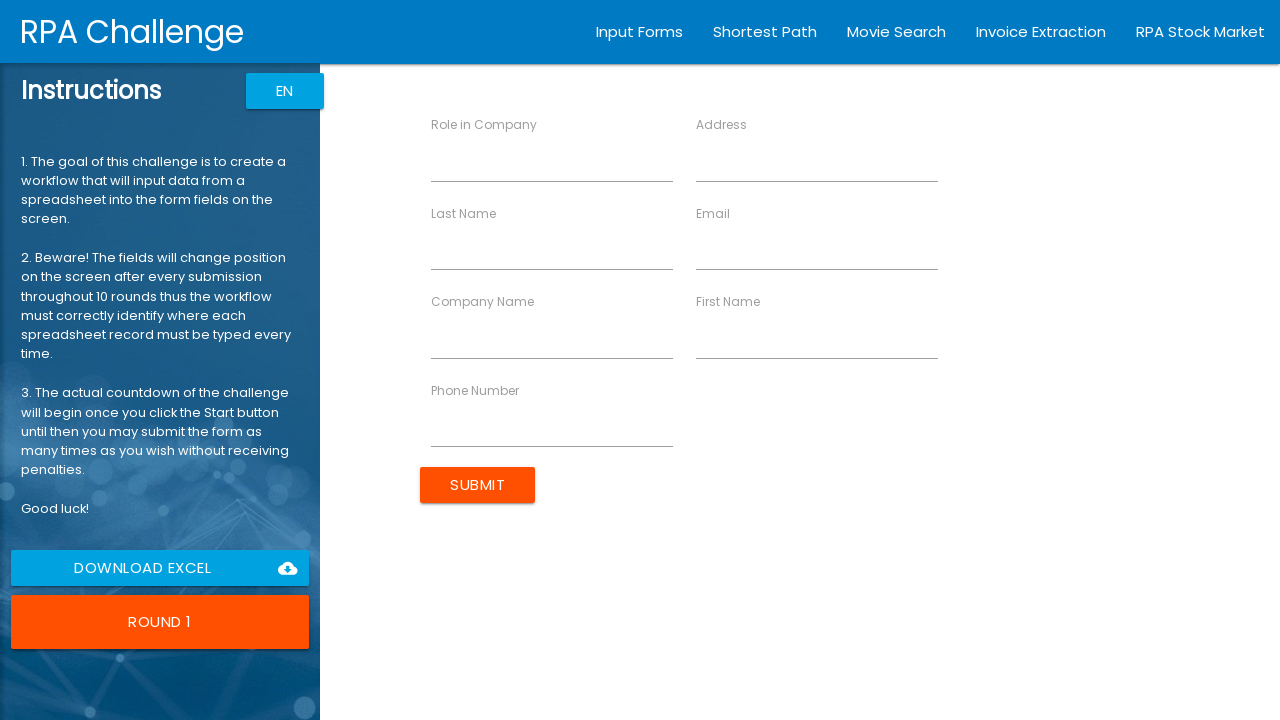

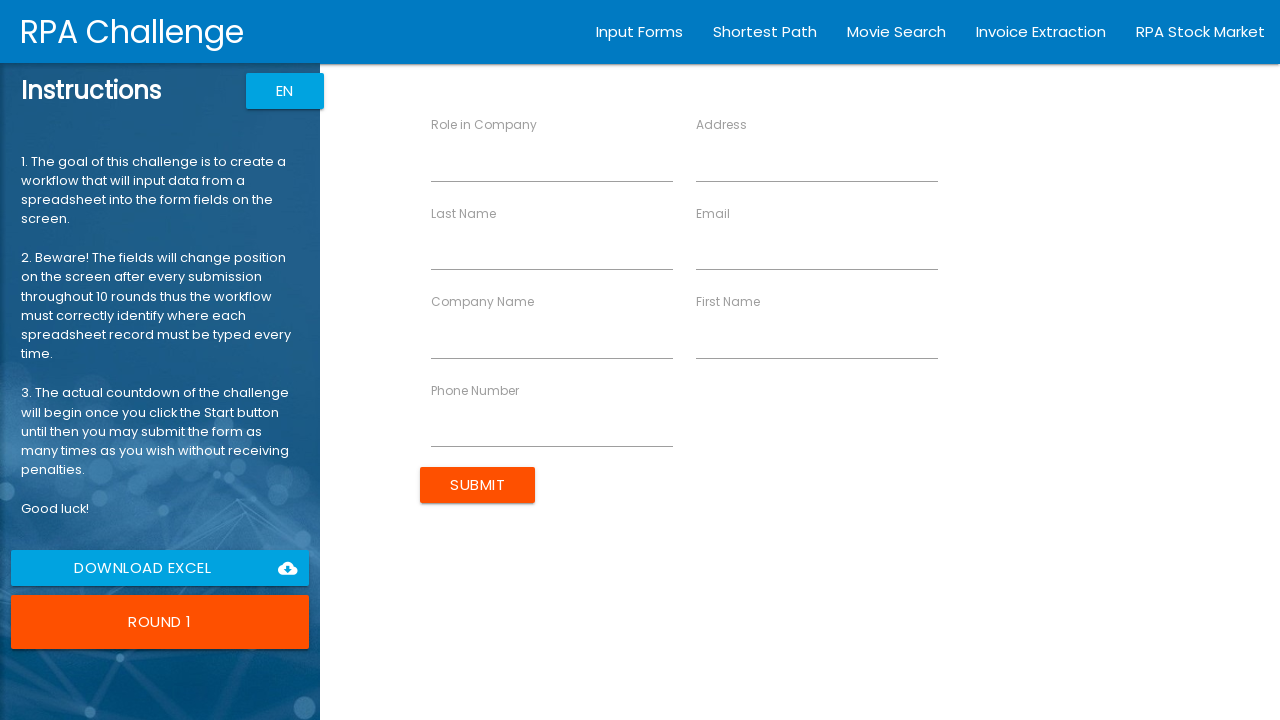